Tests email subscription form on CHADD website by filling email field and clicking submit button

Starting URL: https://chadd.org/for-adults/overview/

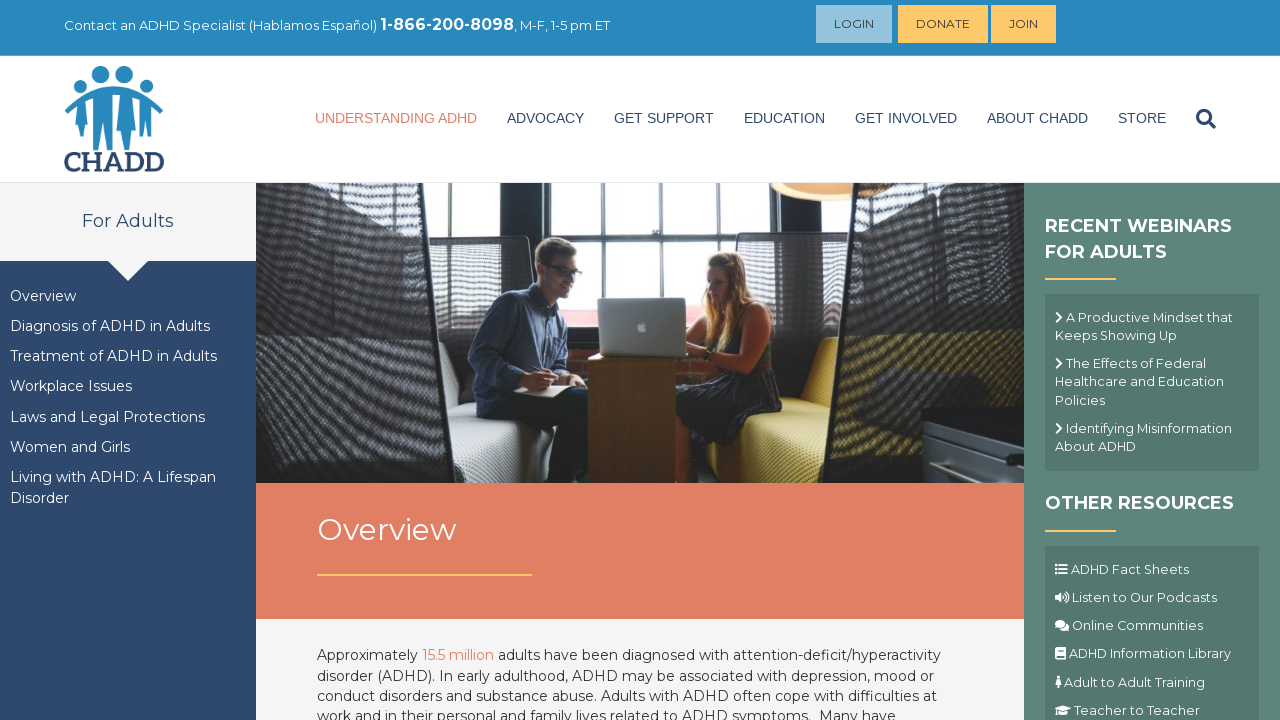

Filled email subscription field with 'randomuser847@testmail.com' on input[name='EMAIL']
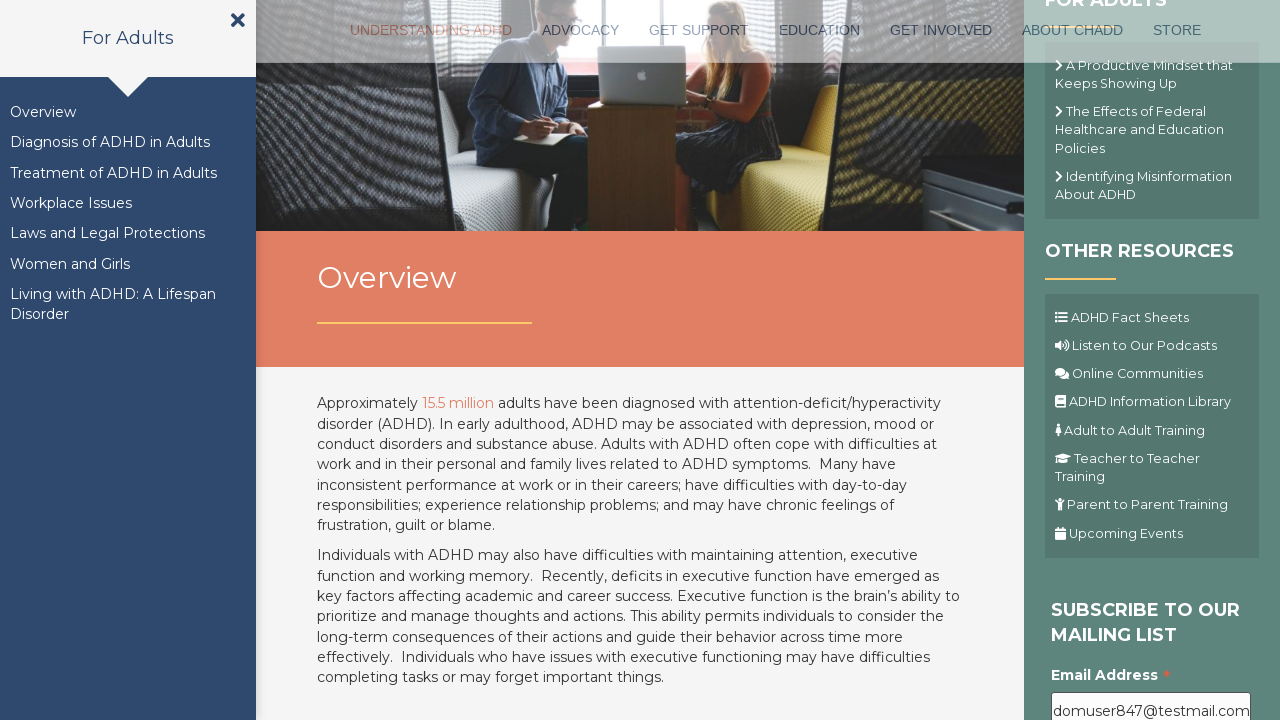

Clicked submit button to subscribe to email list at (1111, 361) on .button
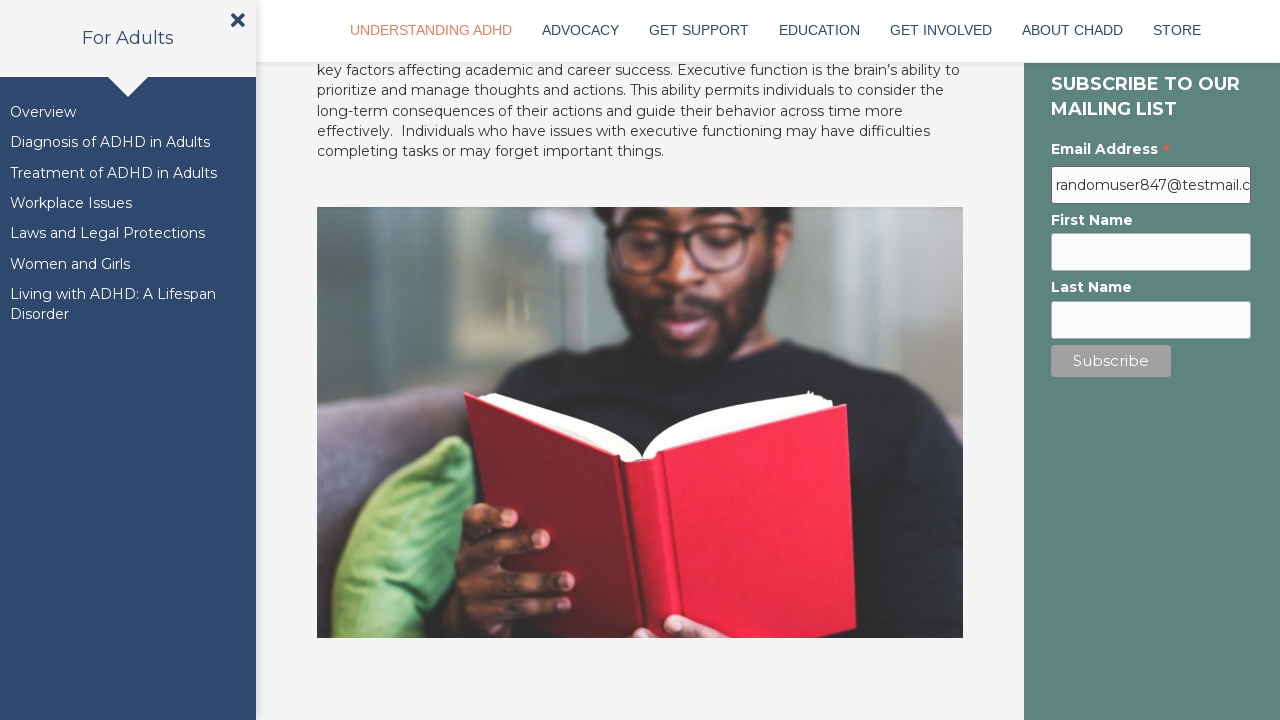

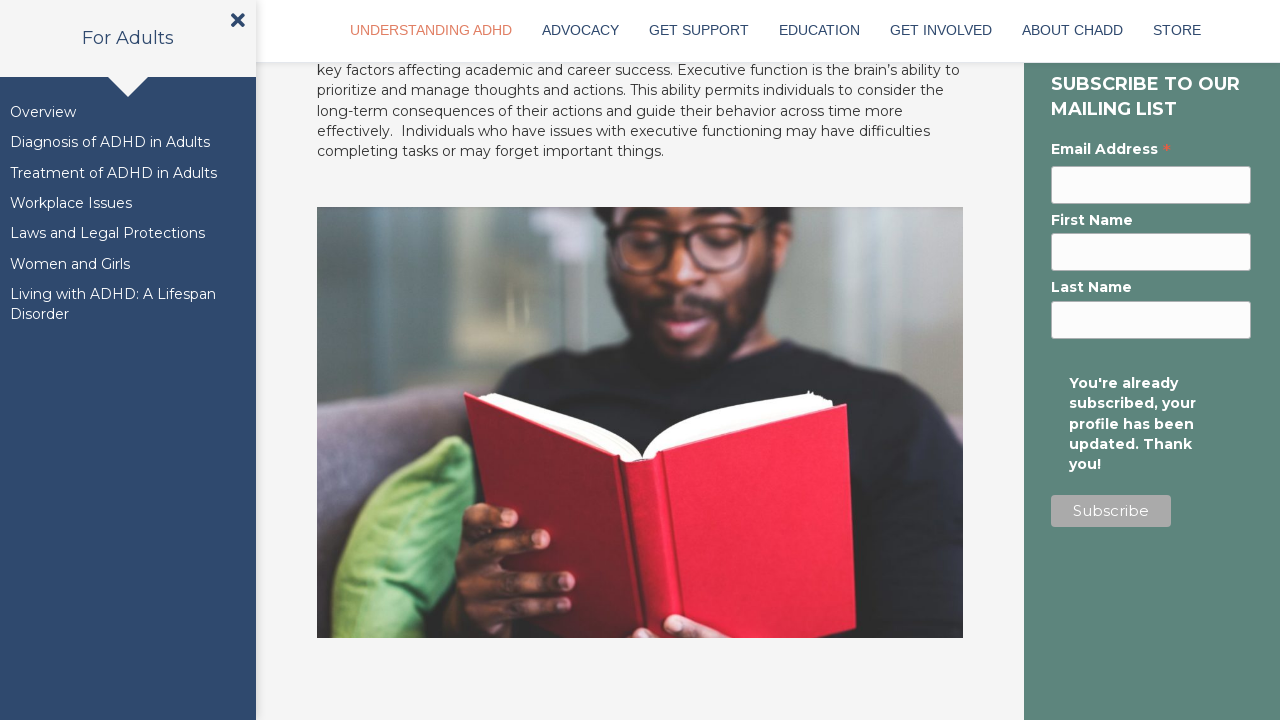